Tests decreasing kids count after increasing it

Starting URL: https://ancabota09.wixsite.com/intern

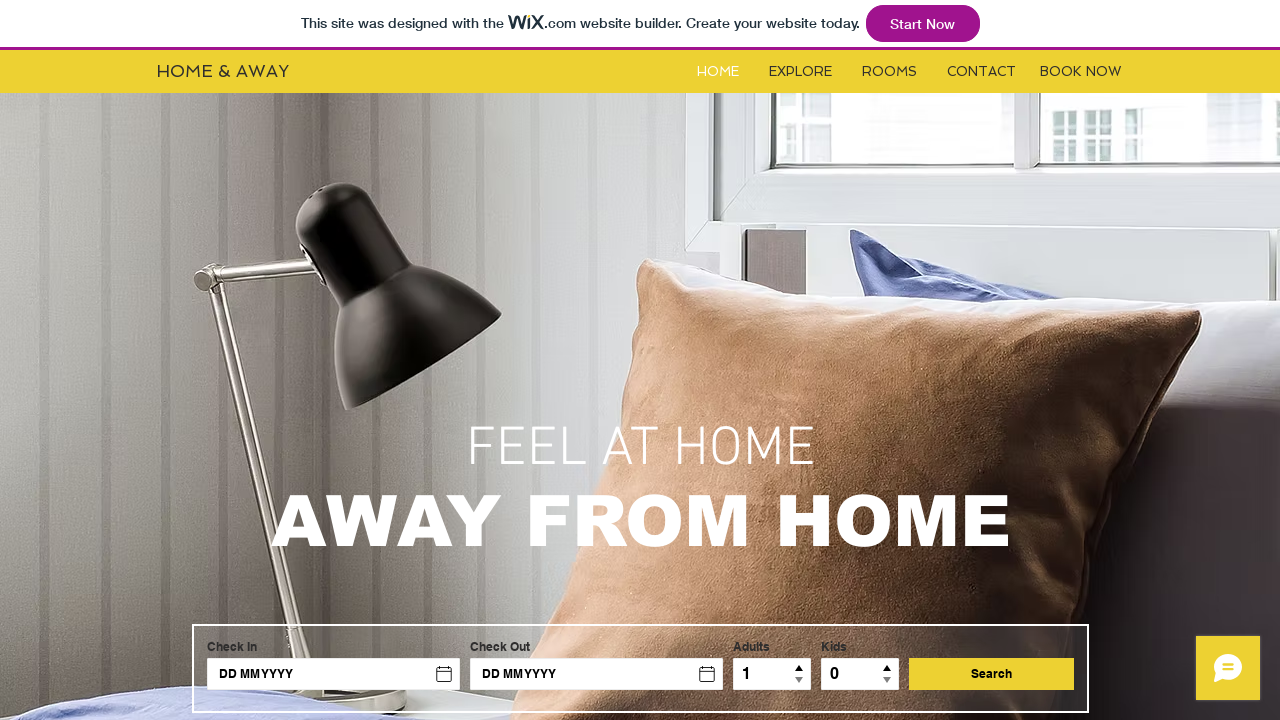

Clicked on Rooms link at (890, 72) on #i6kl732v2label
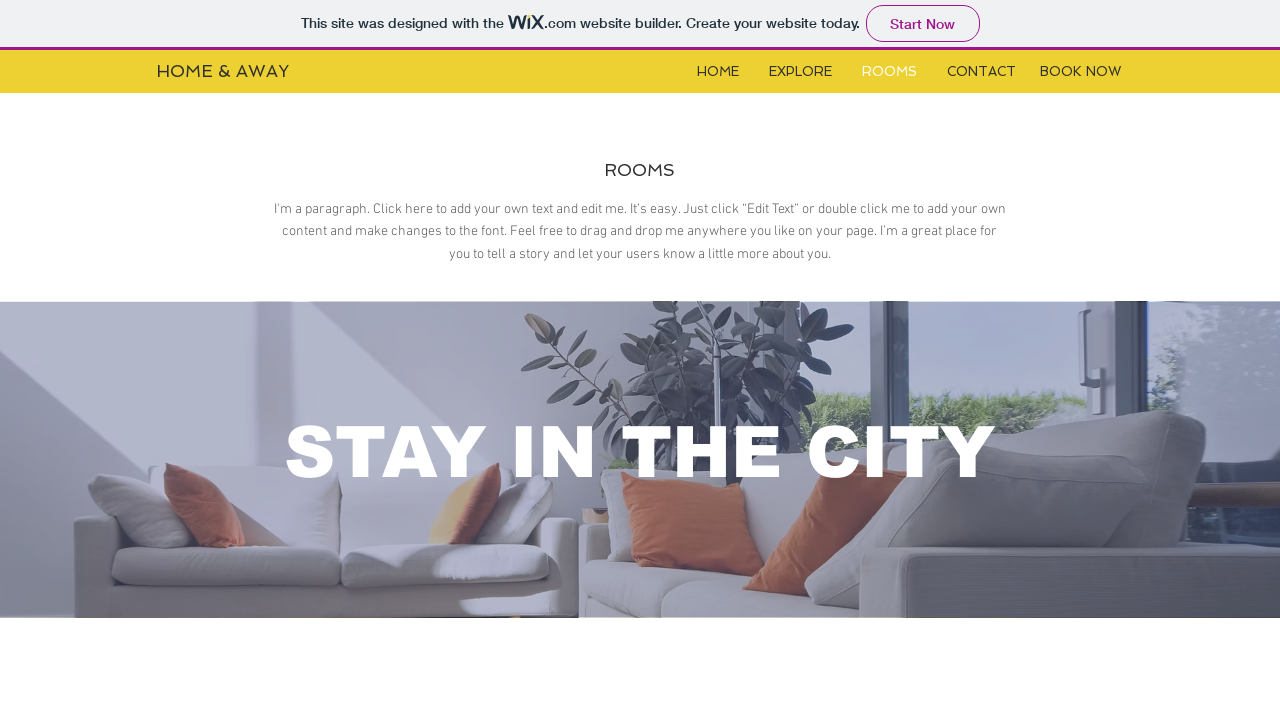

Located iframe for guest selection
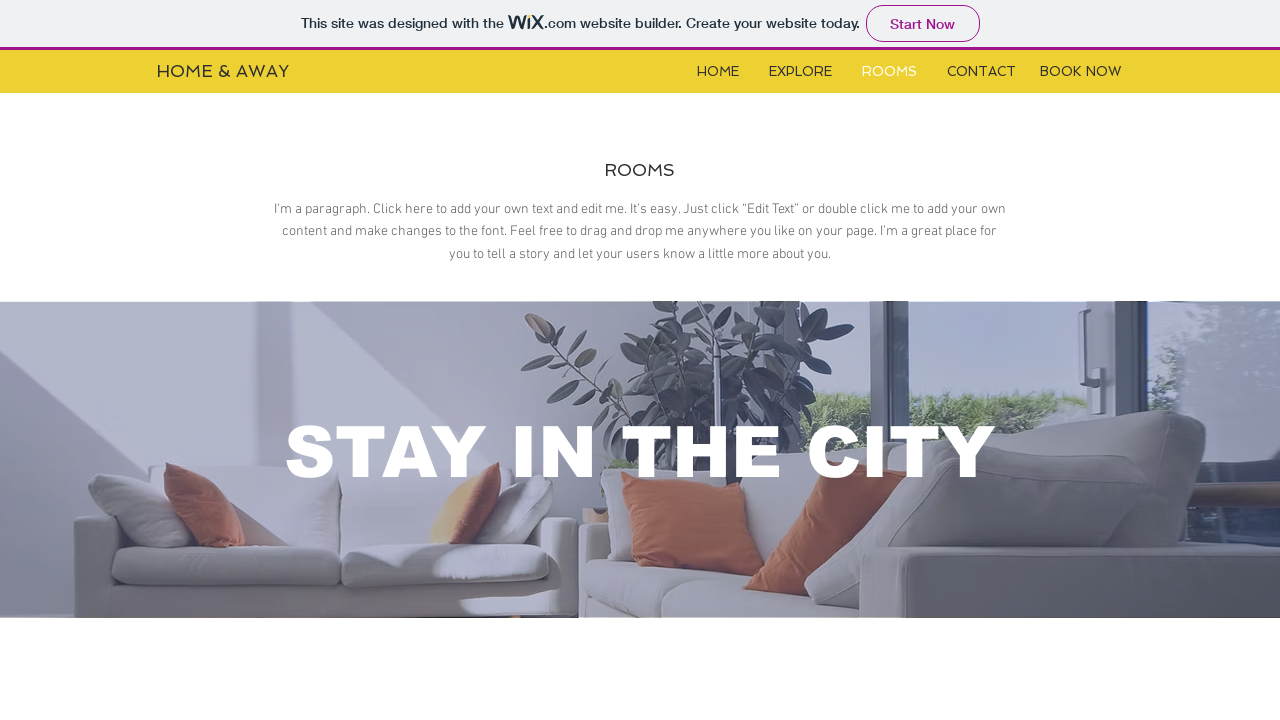

Clicked increase button to add kids at (351, 361) on //*[@id="i6klgqap_0"]/iframe >> internal:control=enter-frame >> //*[@id="childre
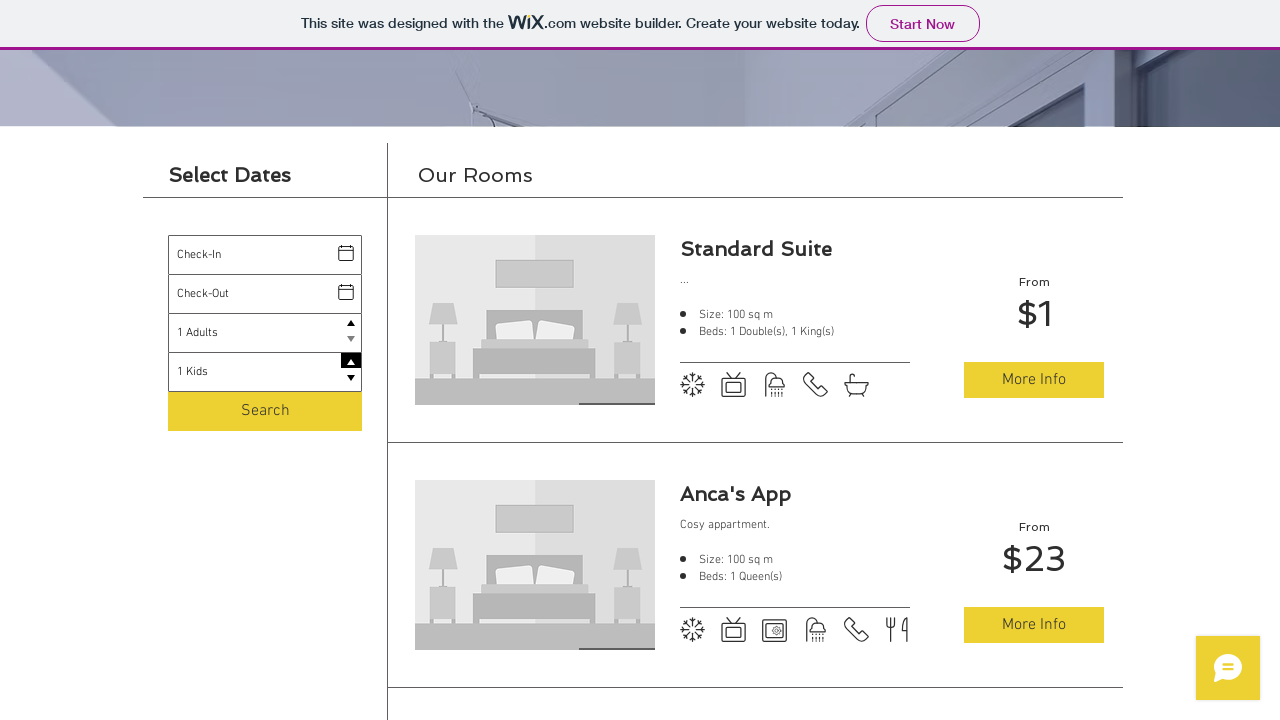

Clicked decrease button to remove kids at (351, 380) on //*[@id="i6klgqap_0"]/iframe >> internal:control=enter-frame >> //*[@id="childre
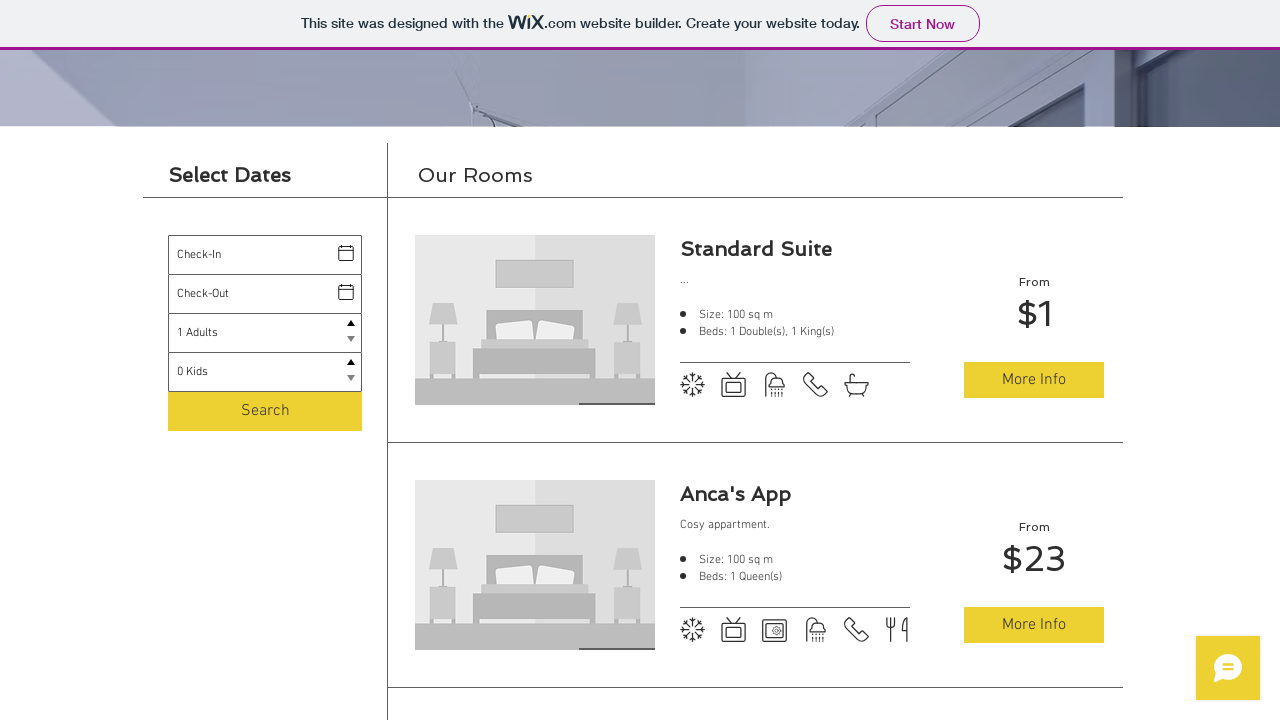

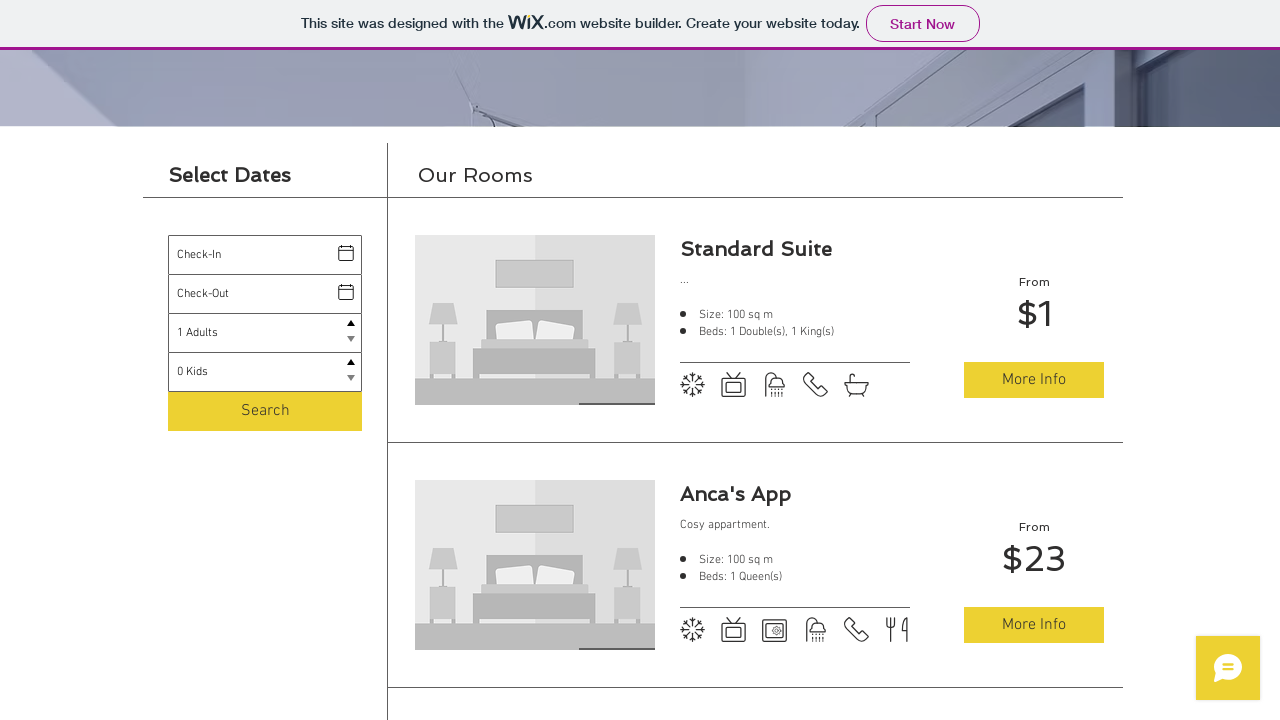